Tests keyboard key press functionality by sending space and tab keys to the page and verifying the displayed result text shows the correct key was pressed.

Starting URL: http://the-internet.herokuapp.com/key_presses

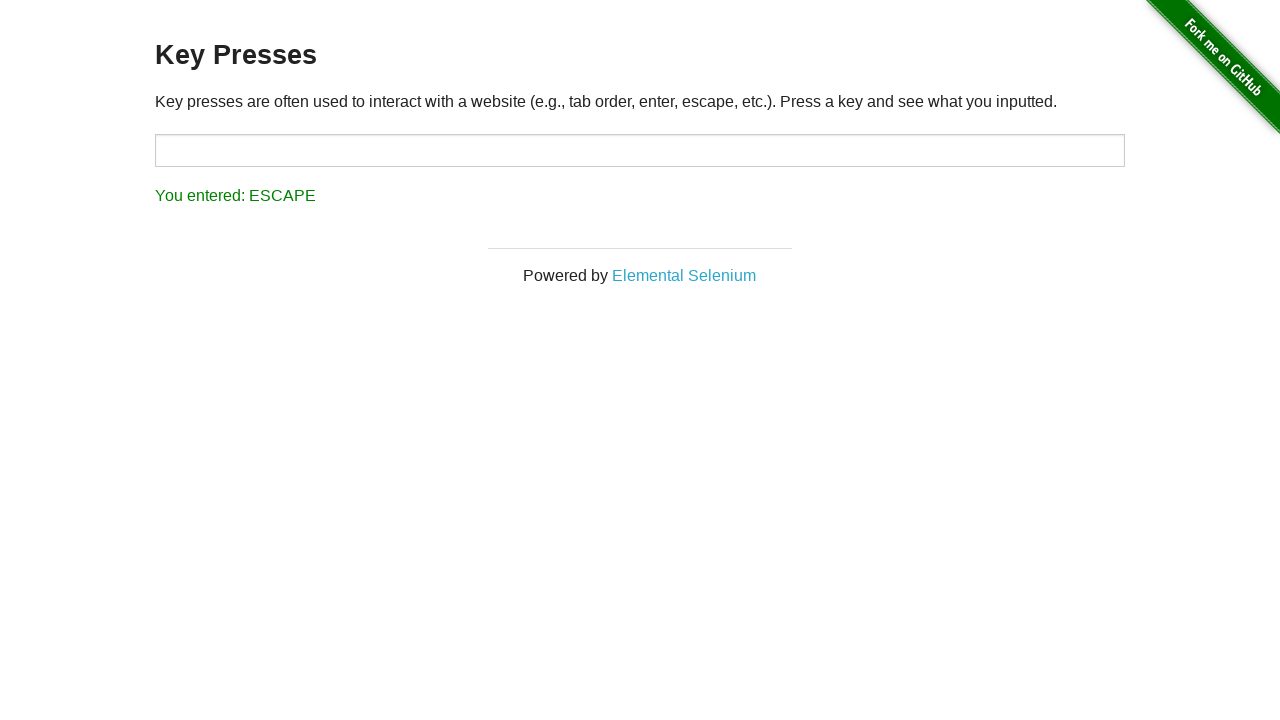

Pressed Space key on example element on .example
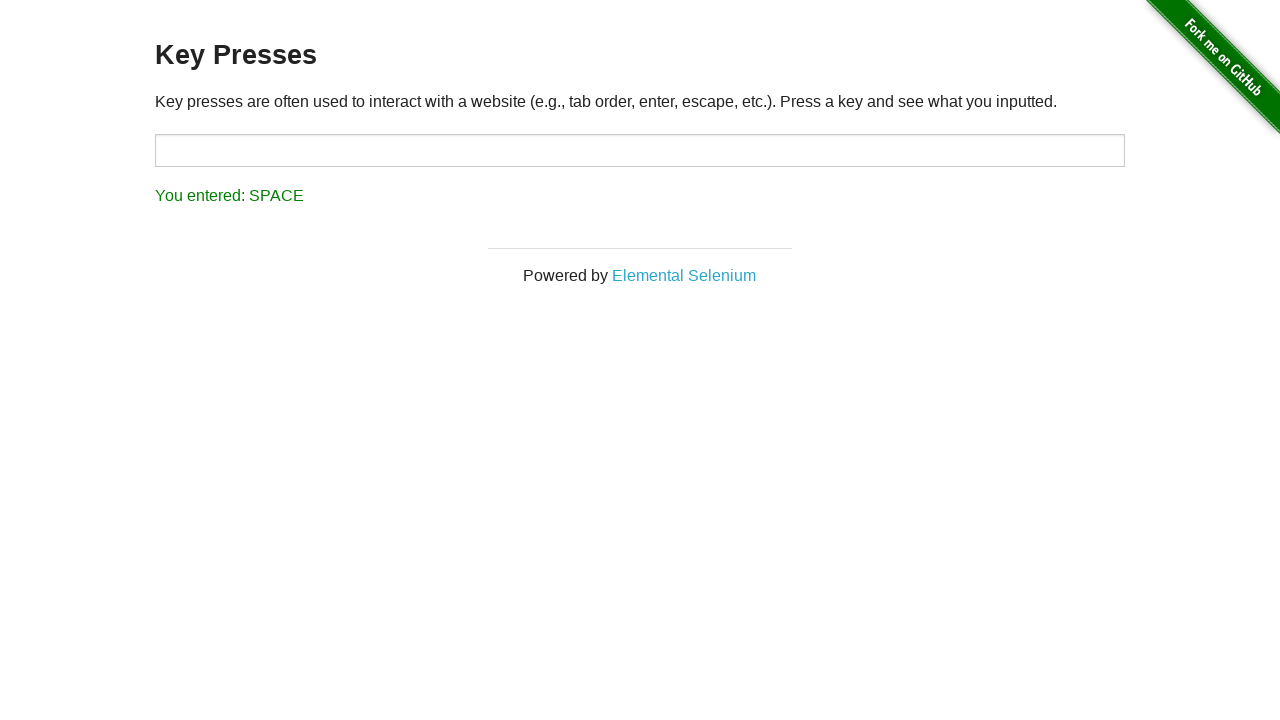

Retrieved result text after Space key press
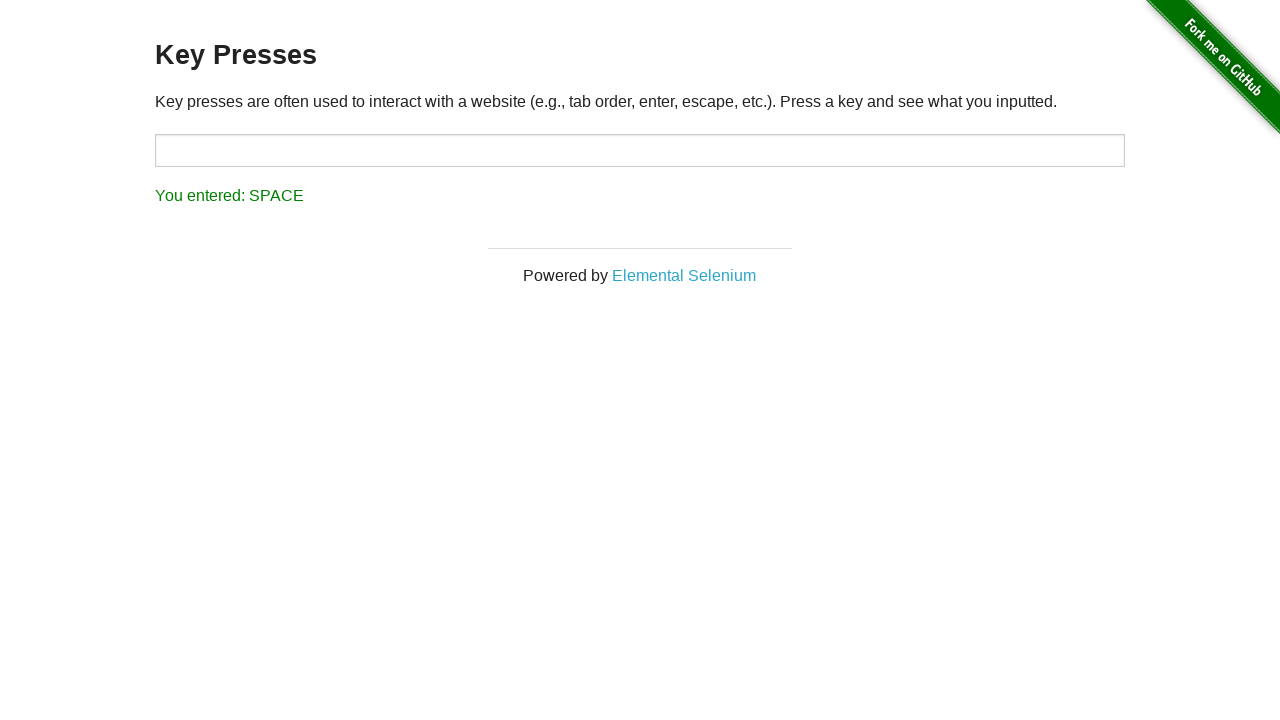

Verified result text shows 'You entered: SPACE'
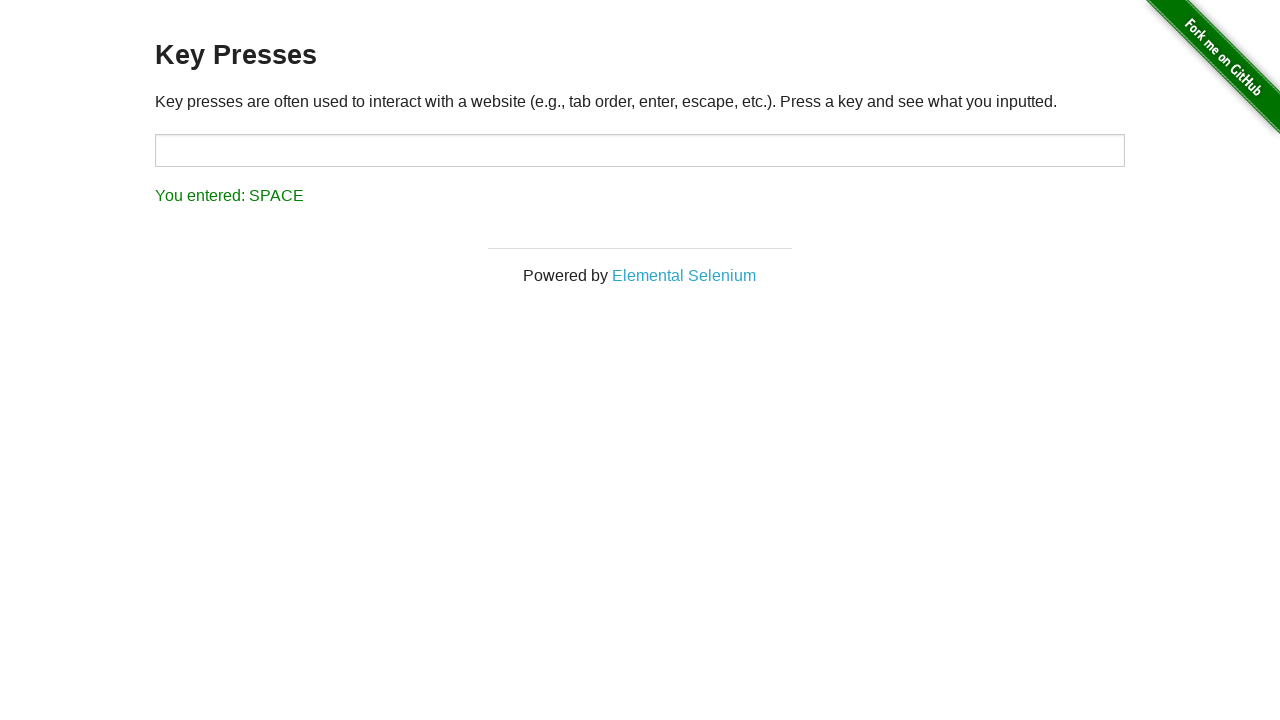

Pressed Tab key on focused element
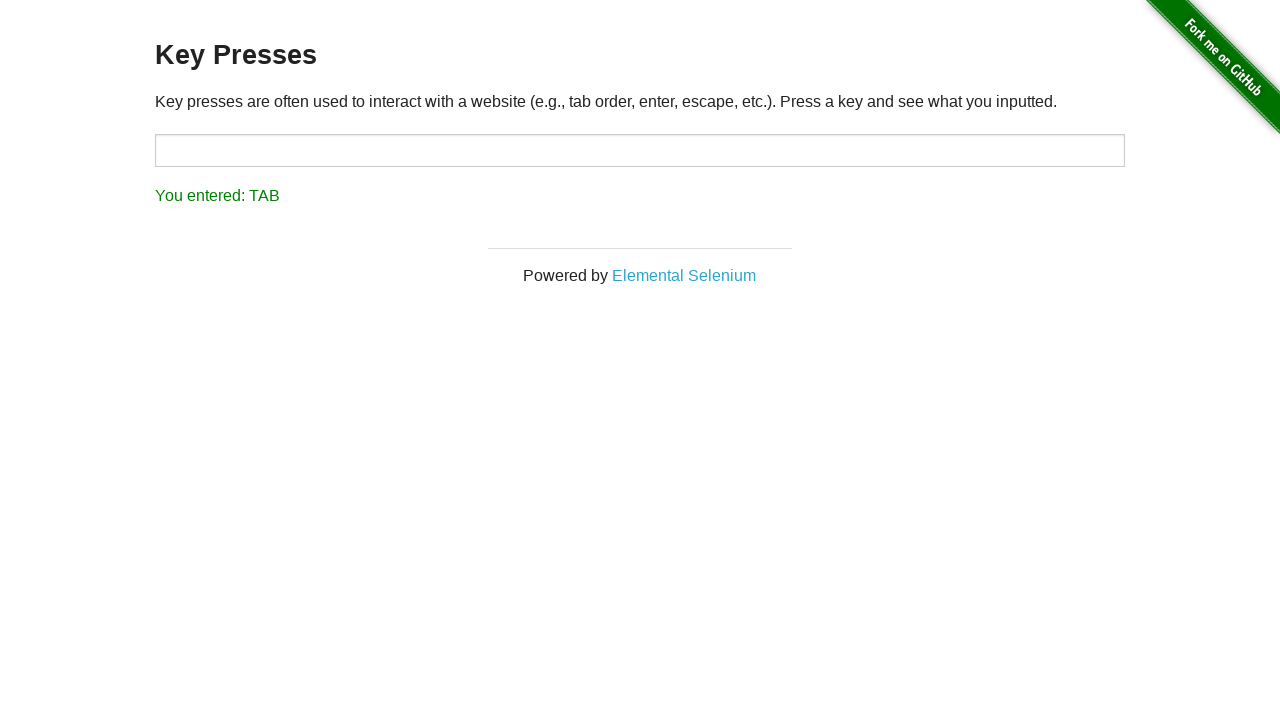

Retrieved result text after Tab key press
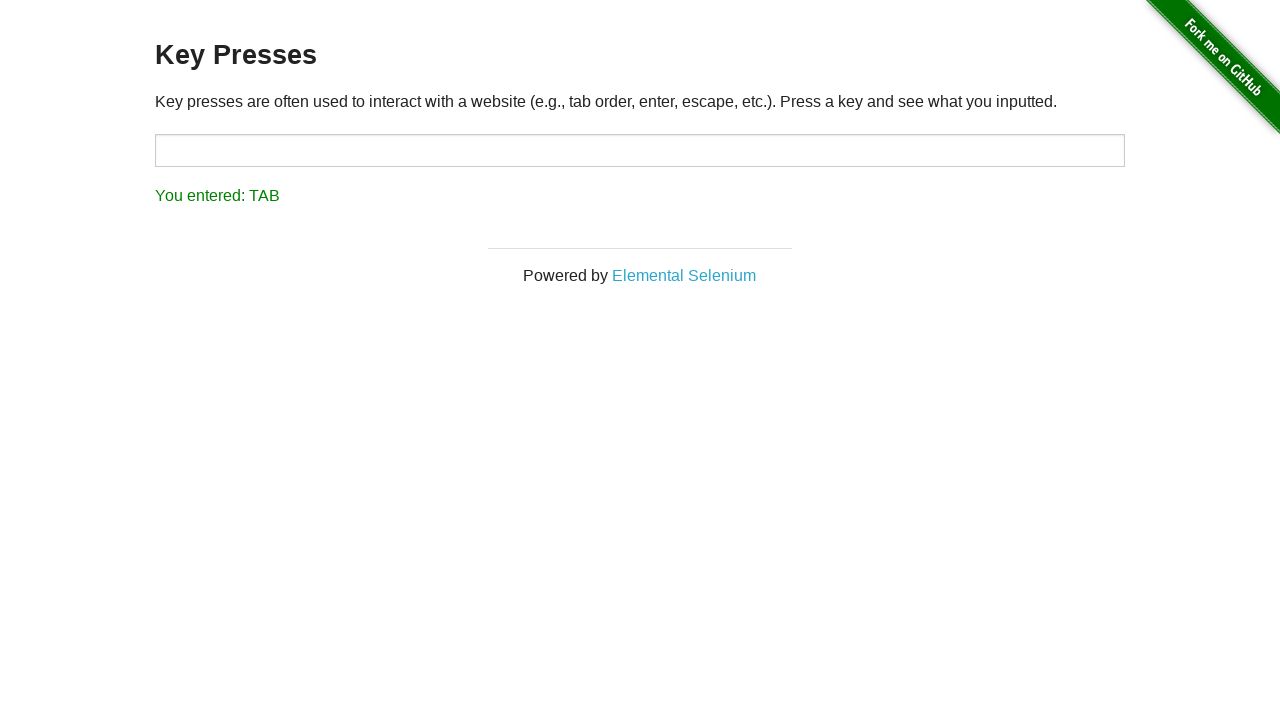

Verified result text shows 'You entered: TAB'
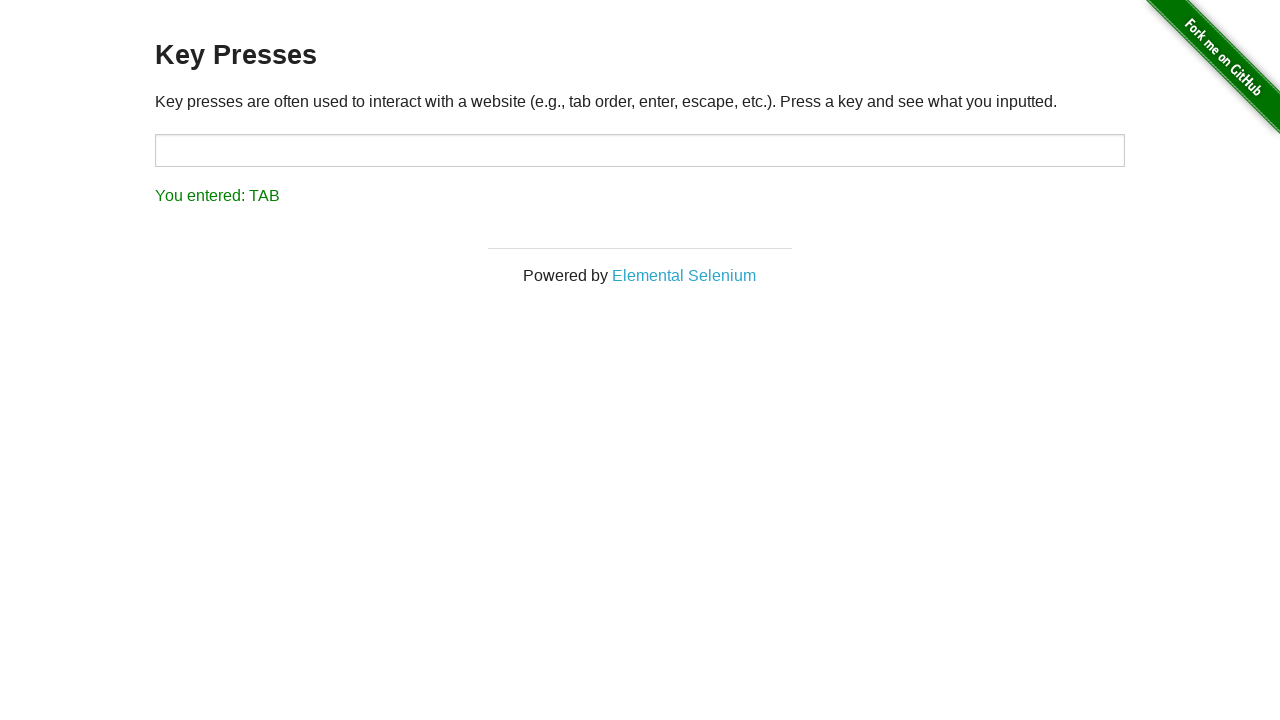

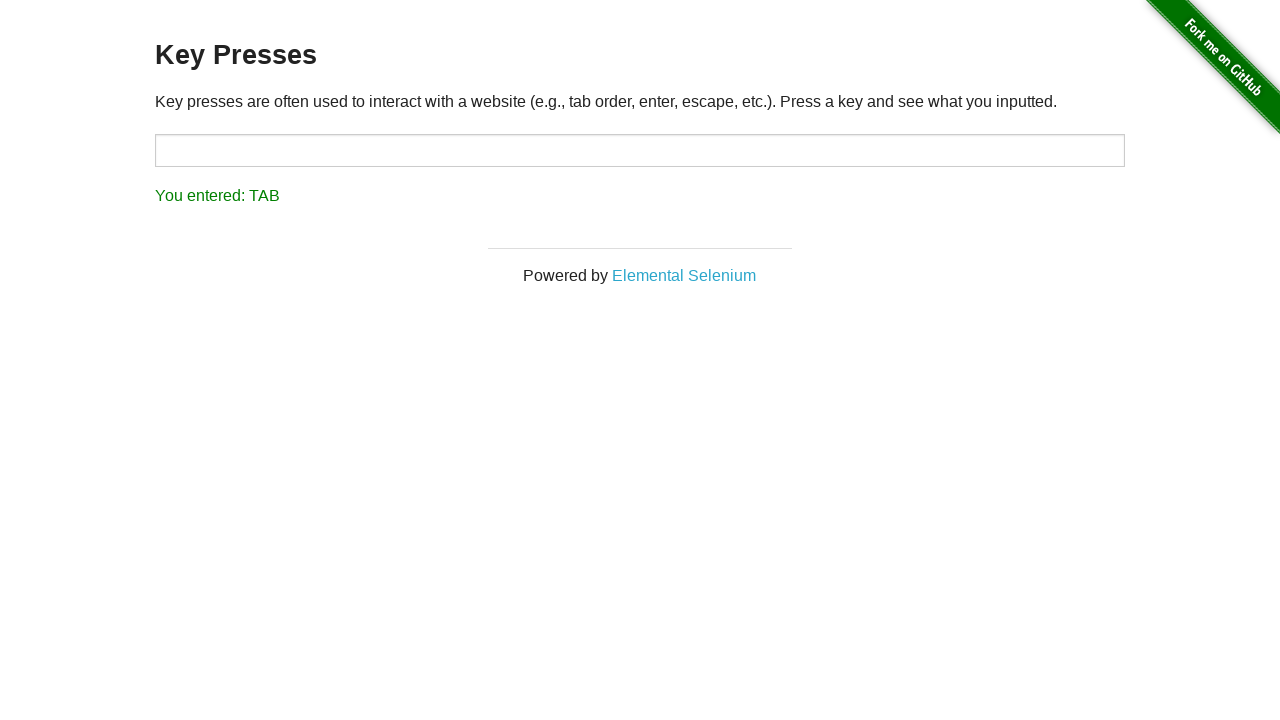